Tests jQuery UI custom dropdown selection by selecting different number values and verifying they are displayed correctly

Starting URL: https://jqueryui.com/resources/demos/selectmenu/default.html

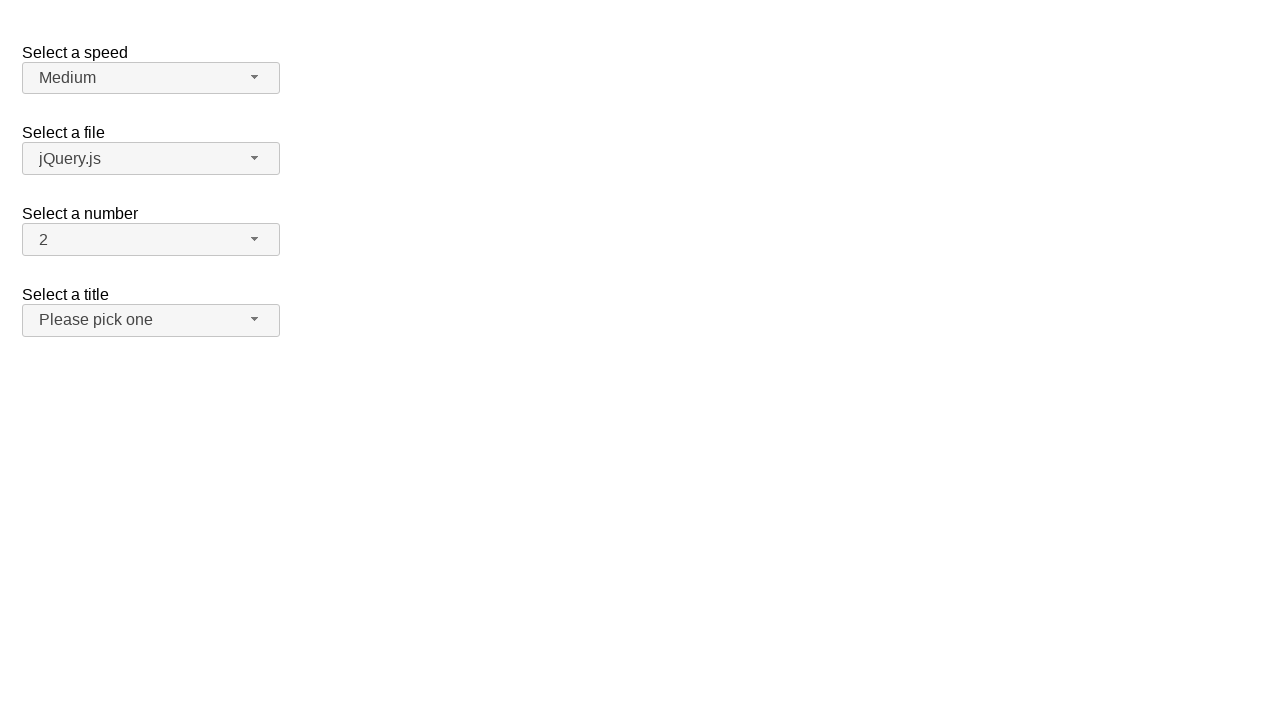

Clicked number dropdown button to open menu at (151, 240) on xpath=//span[@id='number-button']
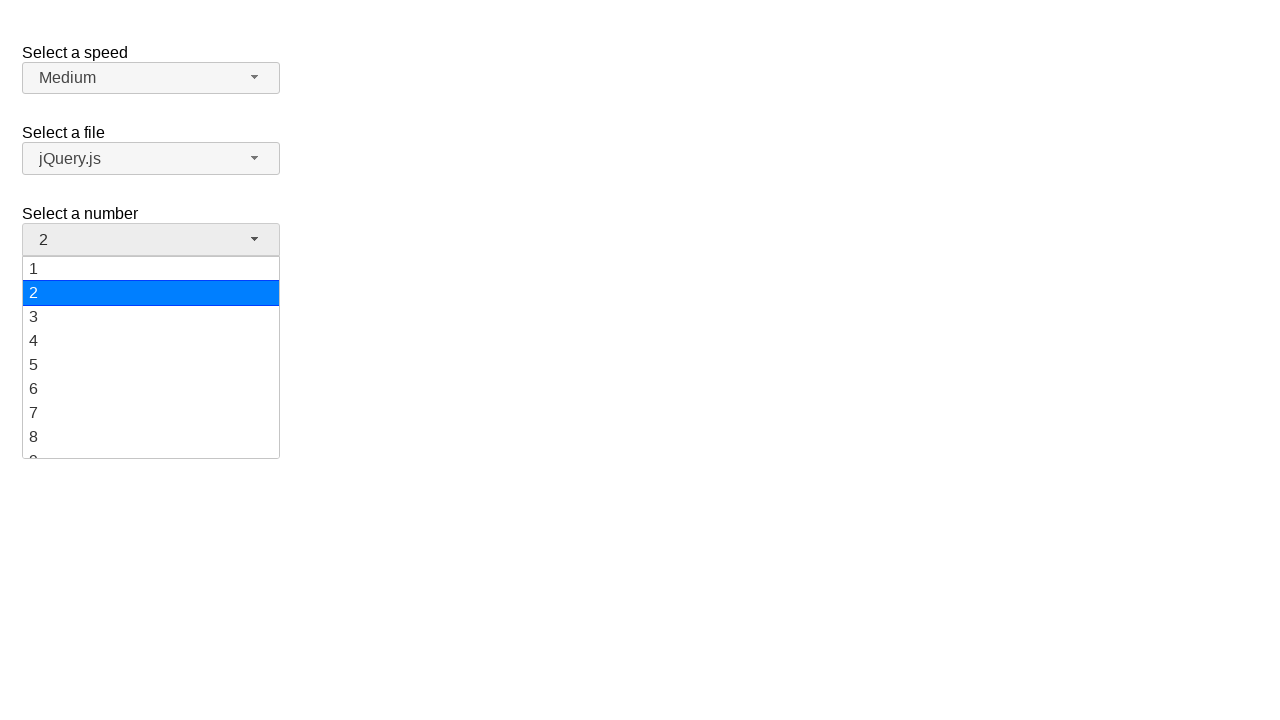

Dropdown menu loaded with number options
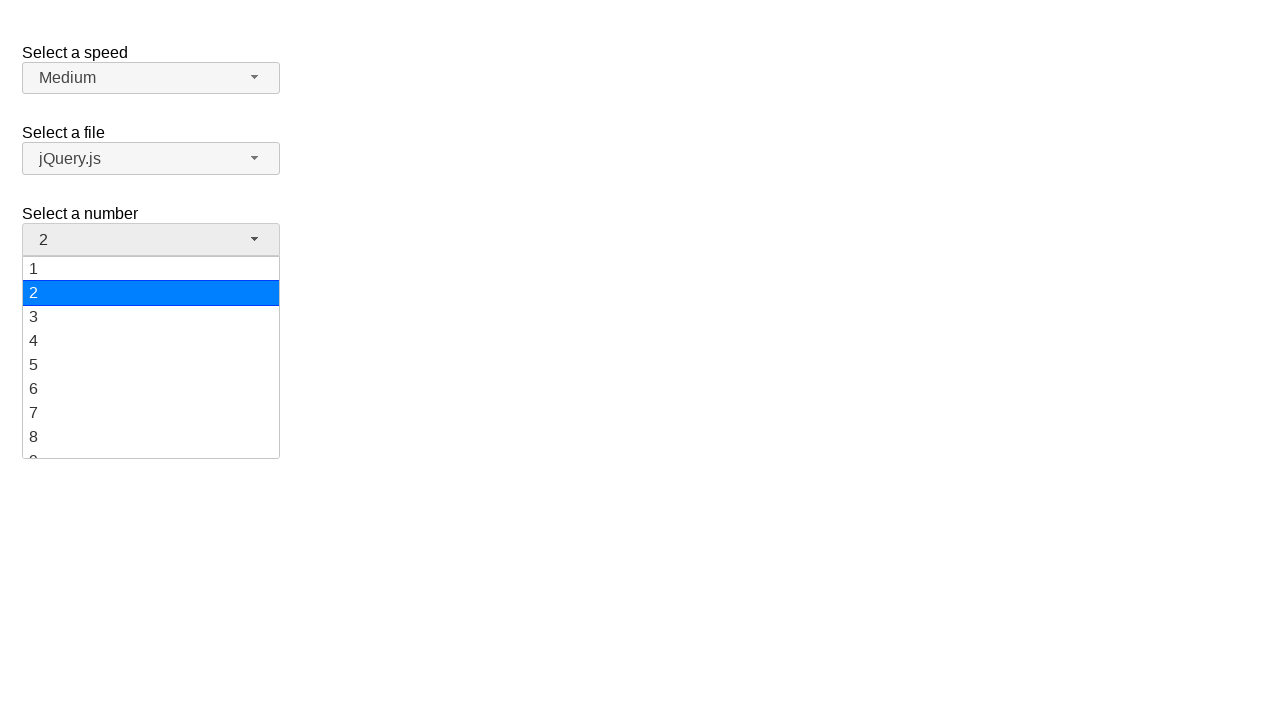

Selected number 5 from dropdown menu at (151, 365) on xpath=//ul[@id='number-menu']//div[text()='5']
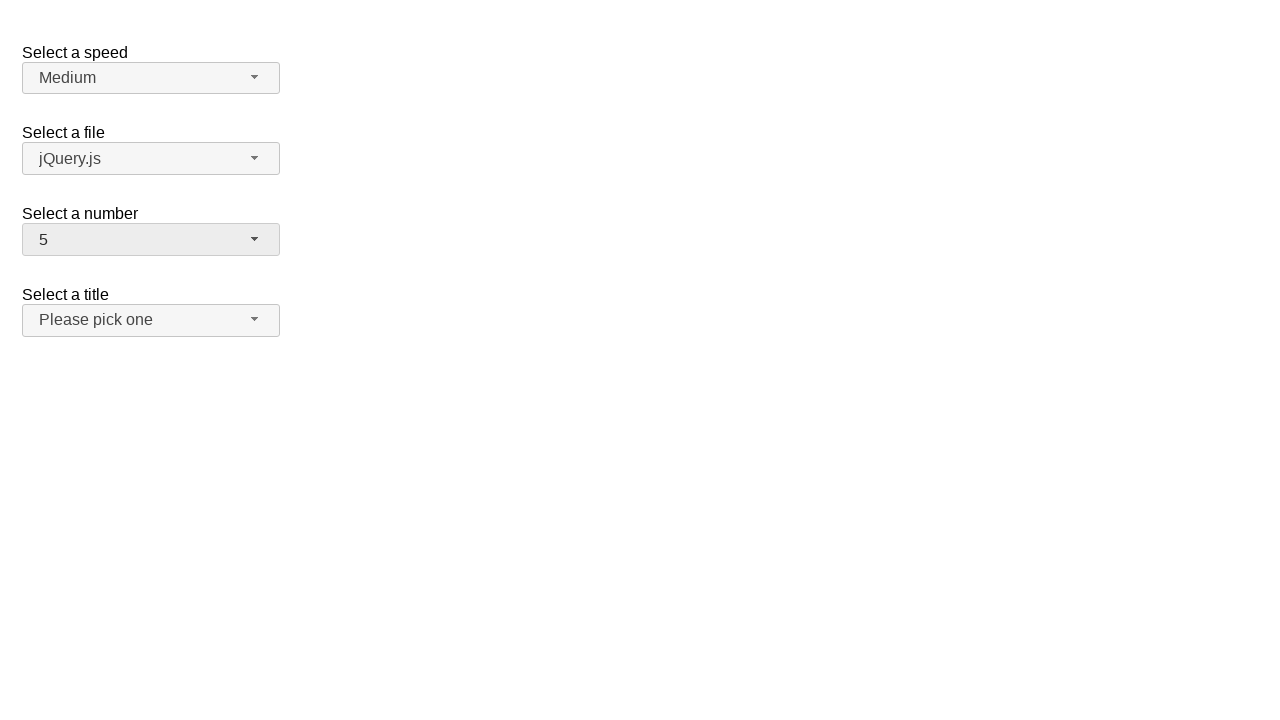

Verified that number 5 is now displayed in dropdown
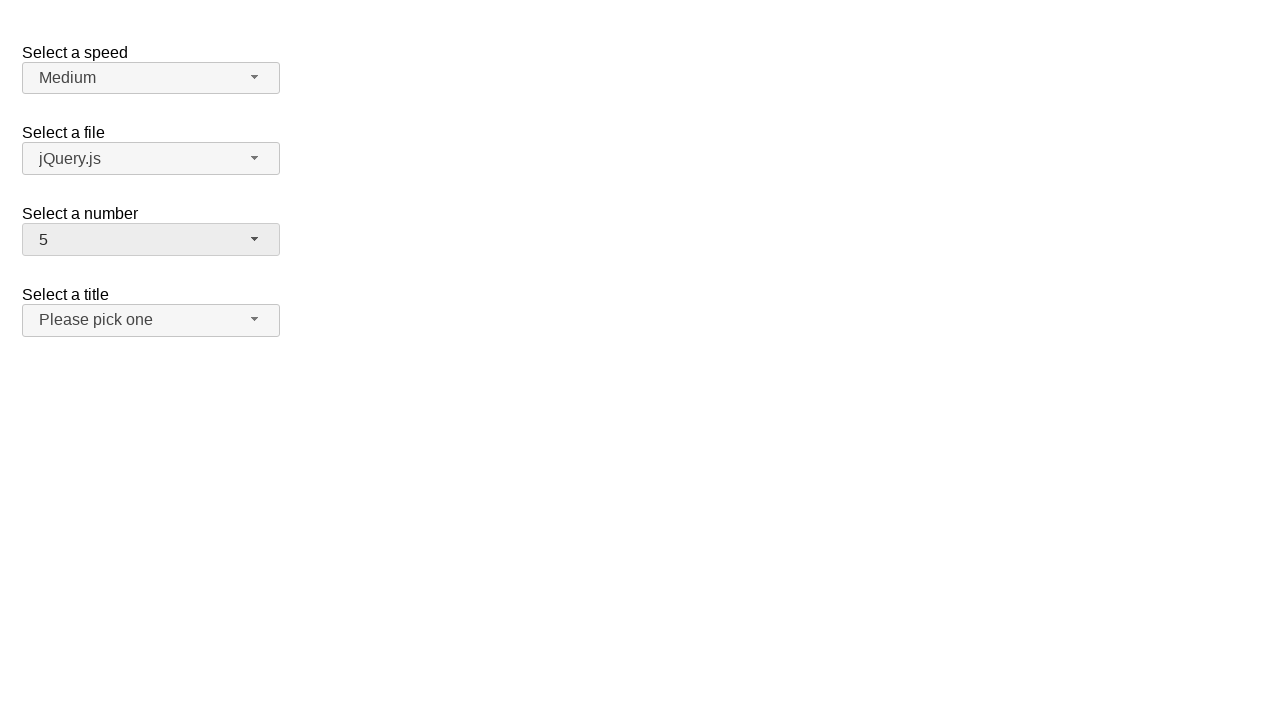

Clicked number dropdown button to open menu again at (151, 240) on xpath=//span[@id='number-button']
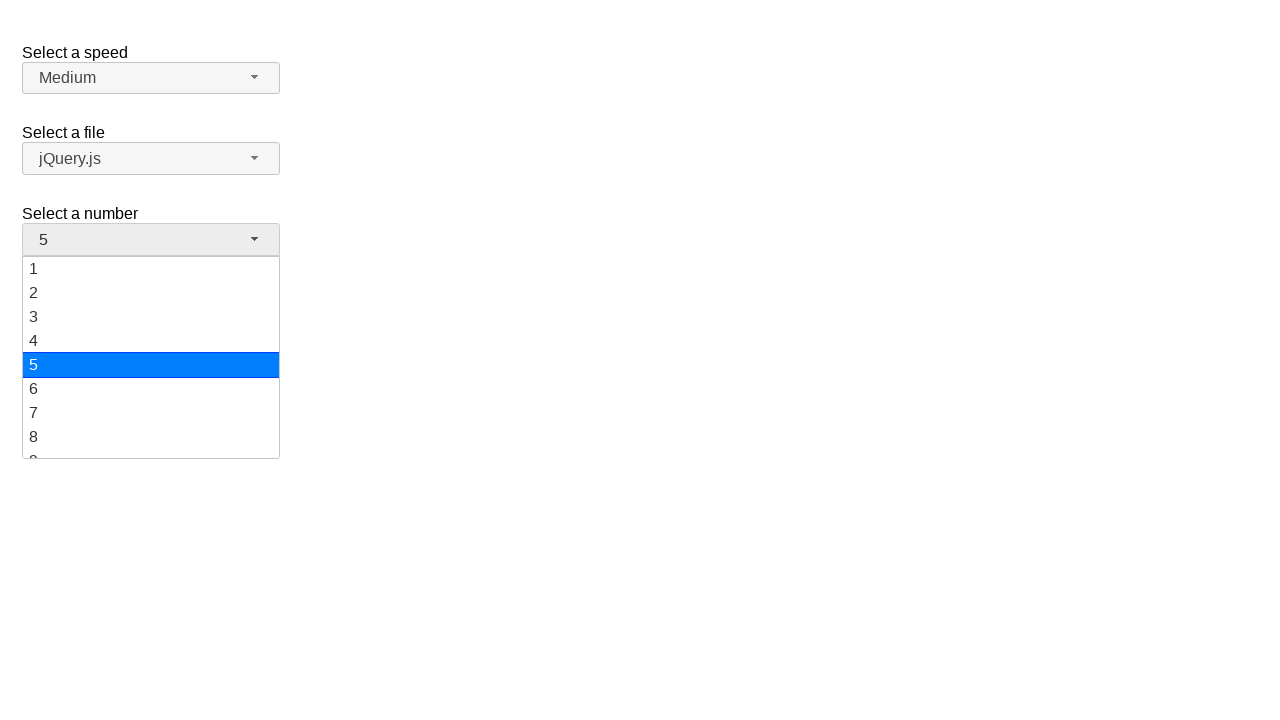

Dropdown menu loaded with number options
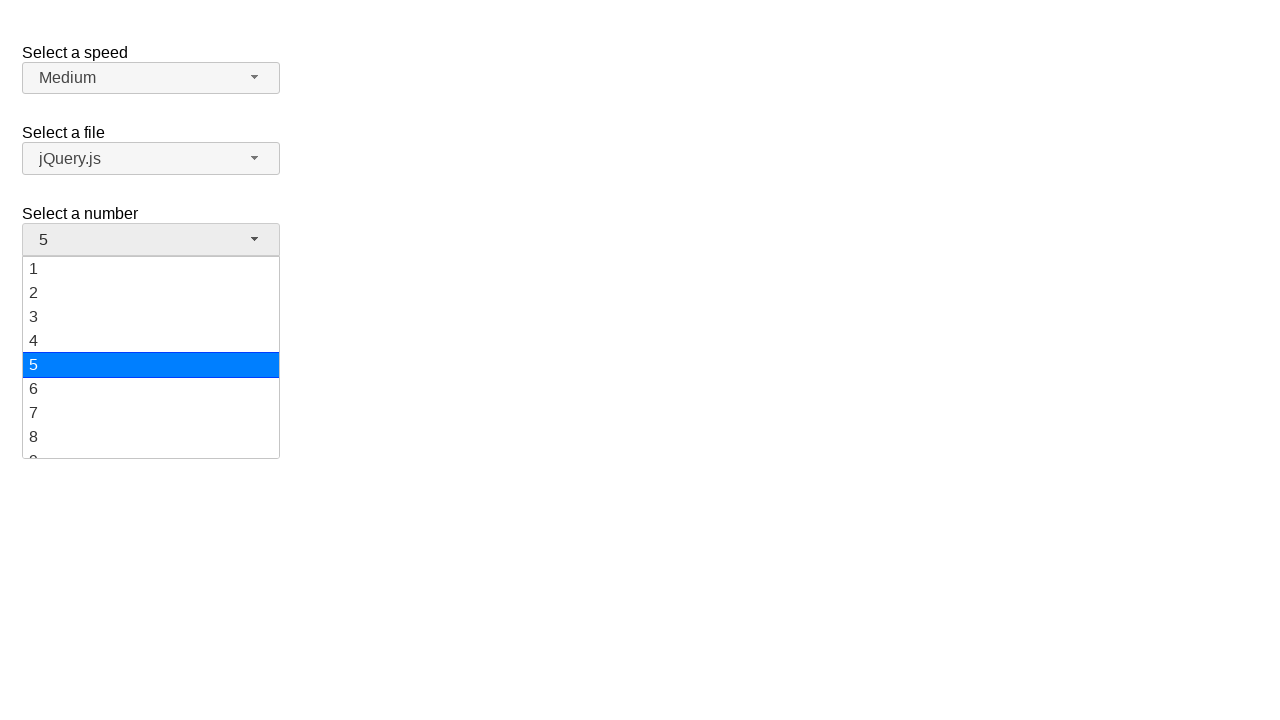

Selected number 3 from dropdown menu at (151, 317) on xpath=//ul[@id='number-menu']//div[text()='3']
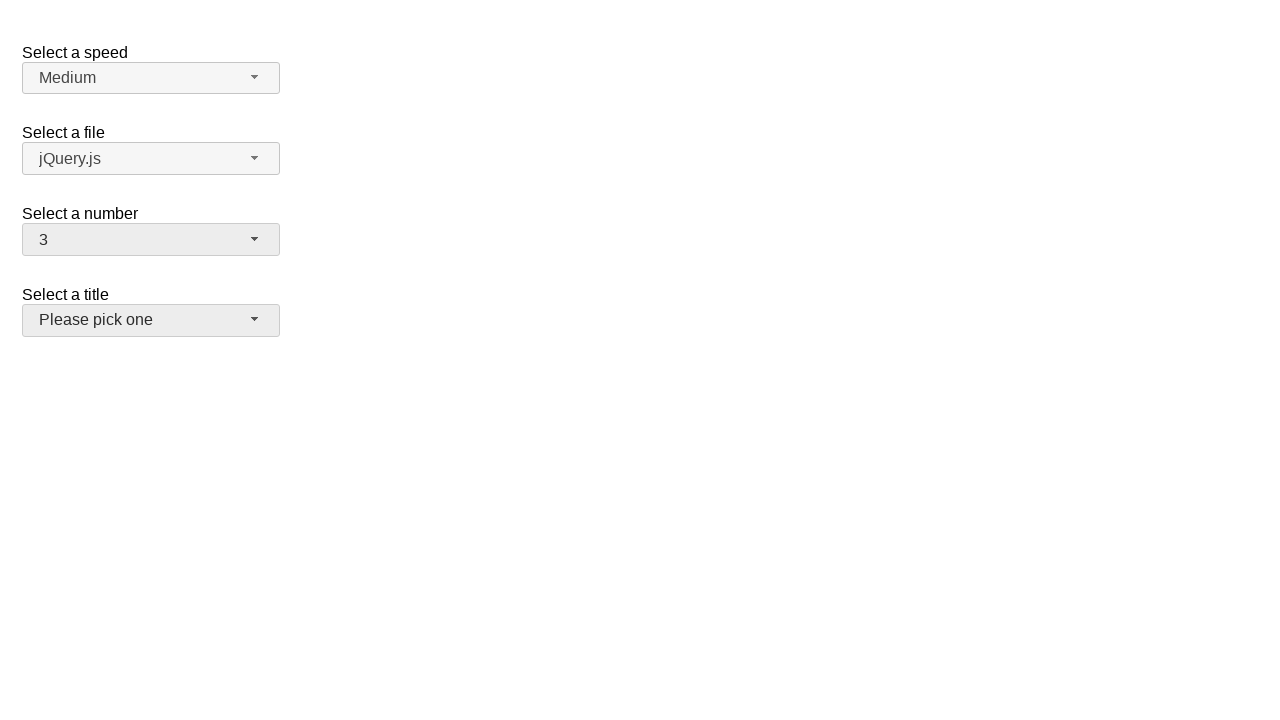

Verified that number 3 is now displayed in dropdown
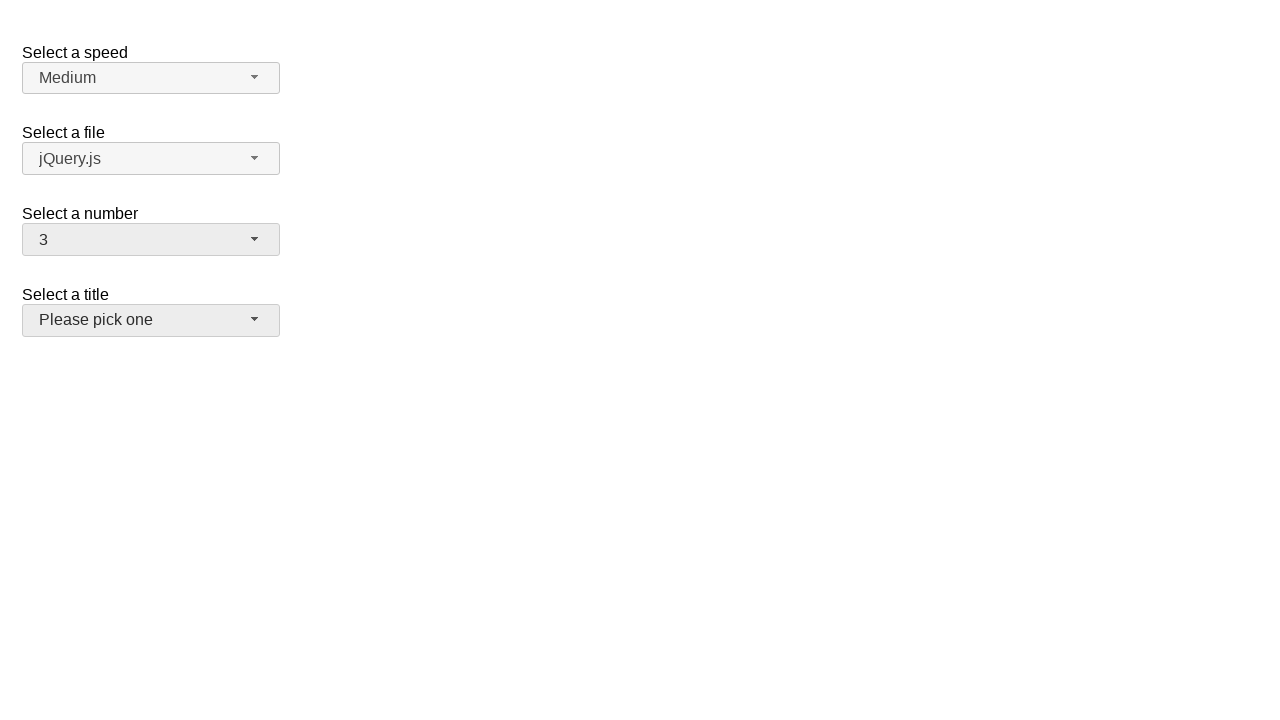

Clicked number dropdown button to open menu again at (151, 240) on xpath=//span[@id='number-button']
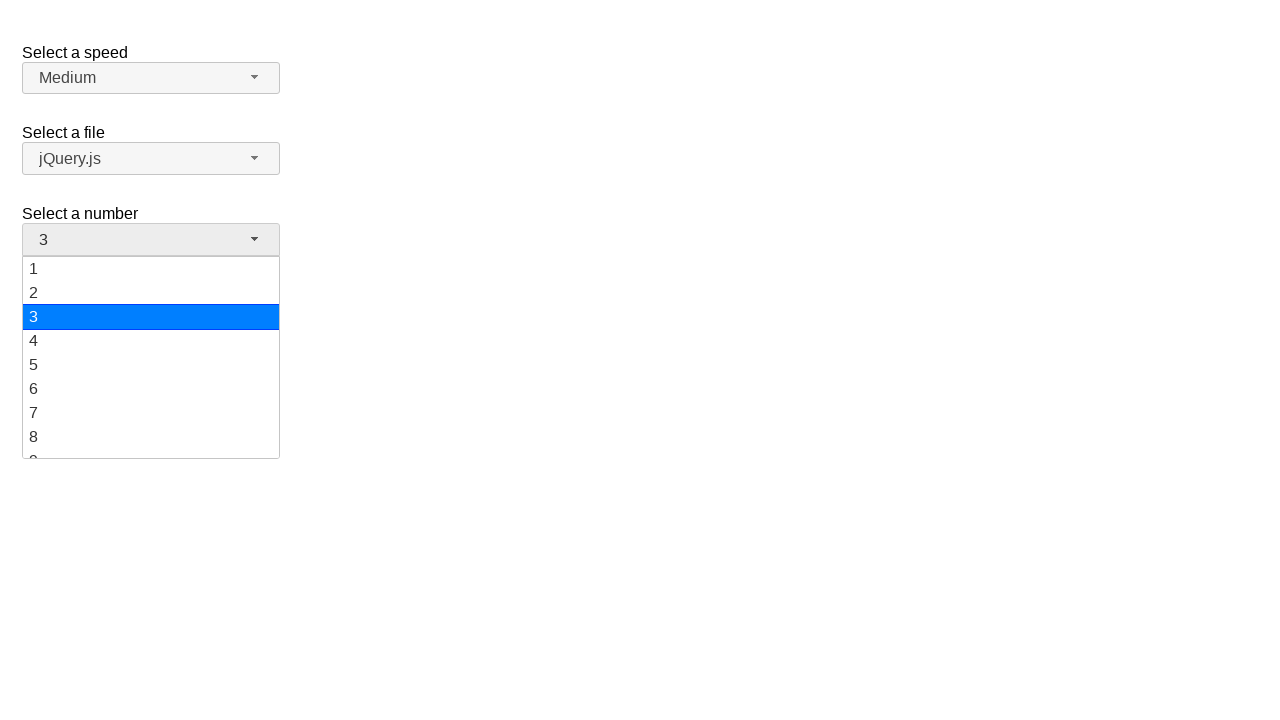

Dropdown menu loaded with number options
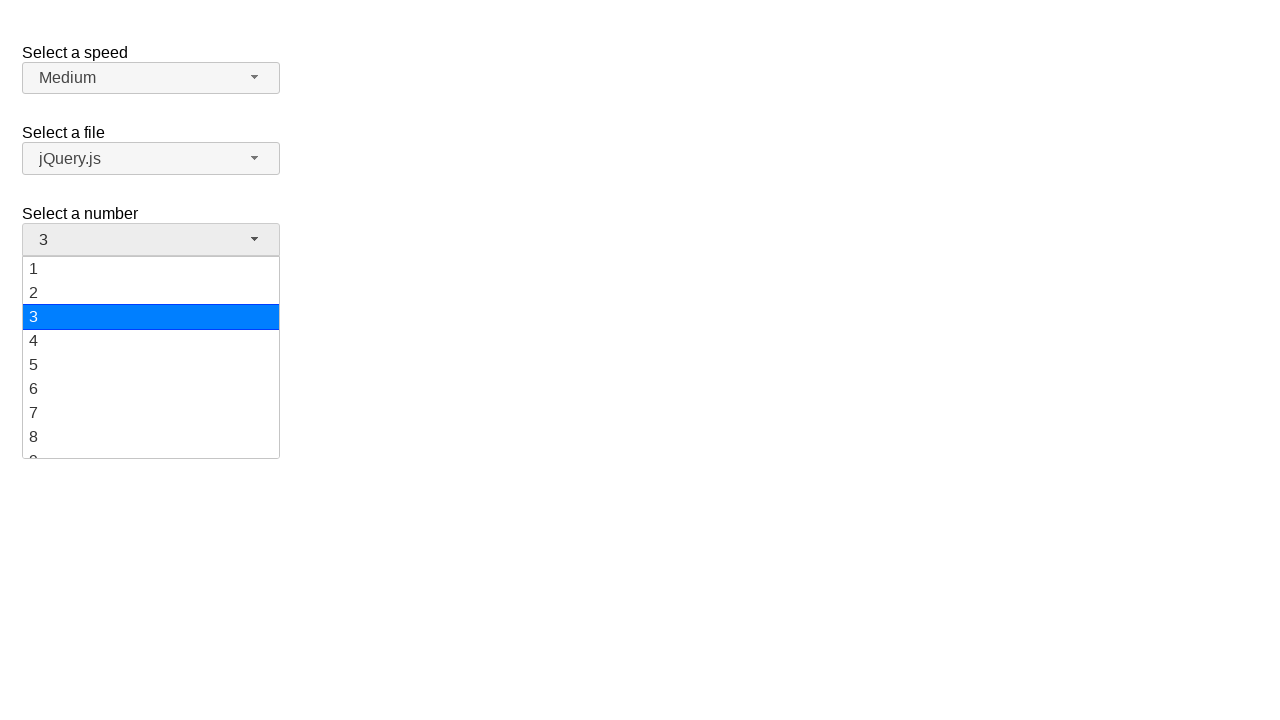

Selected number 15 from dropdown menu at (151, 357) on xpath=//ul[@id='number-menu']//div[text()='15']
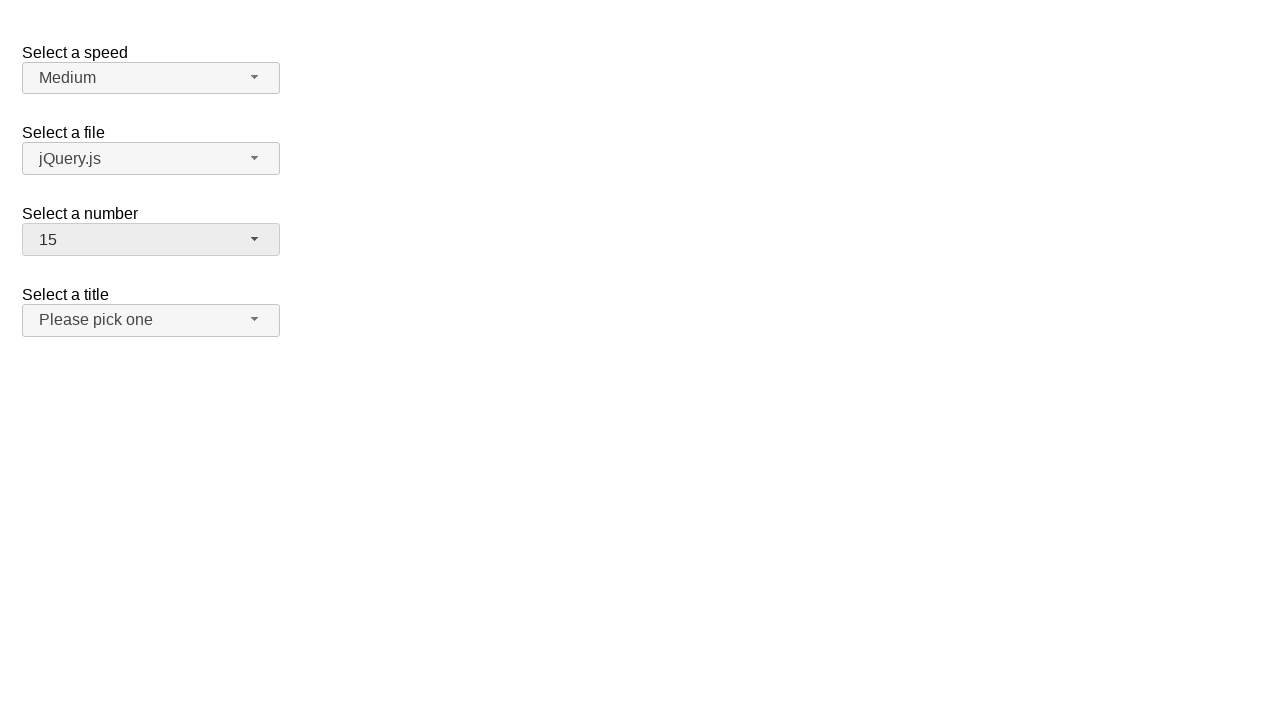

Verified that number 15 is now displayed in dropdown
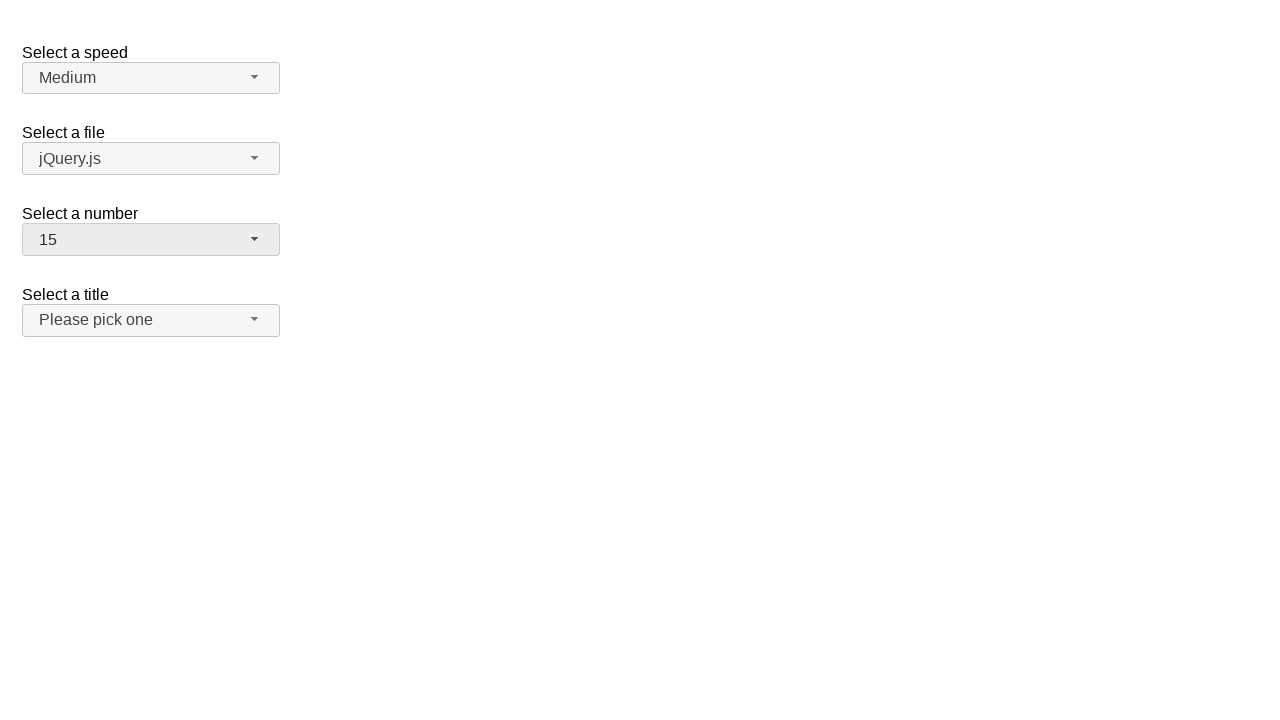

Clicked number dropdown button to open menu again at (151, 240) on xpath=//span[@id='number-button']
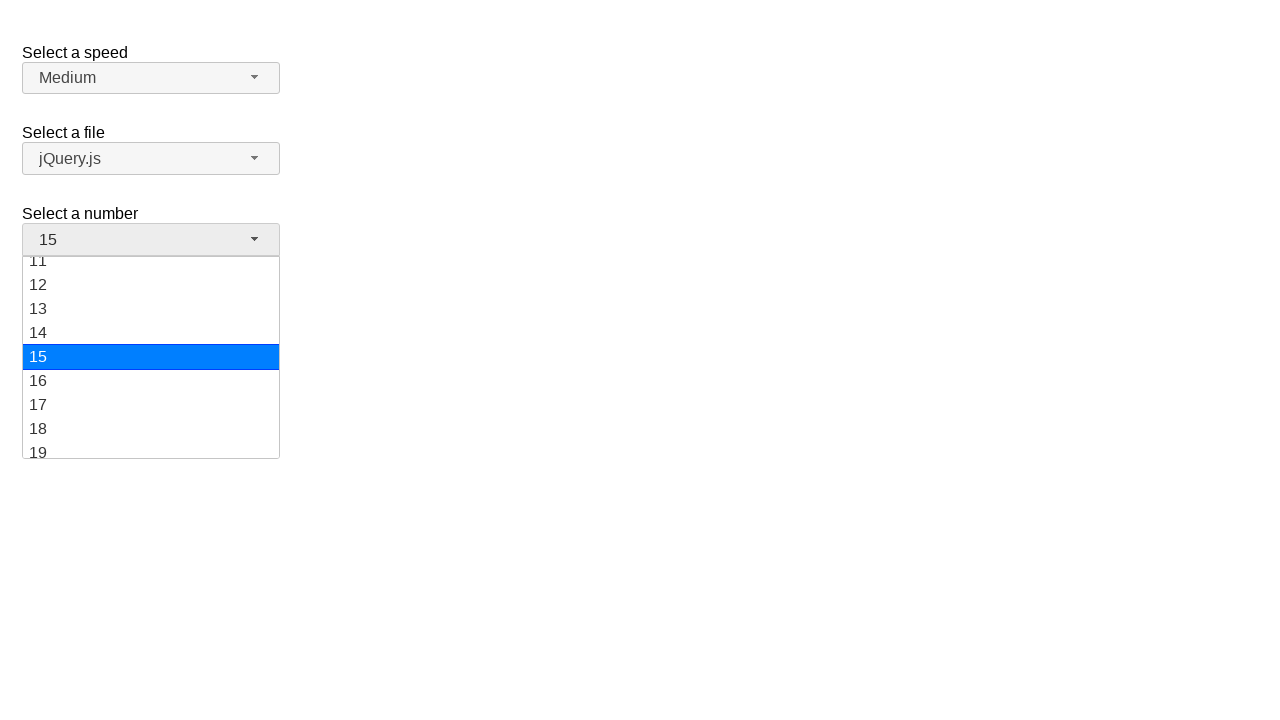

Dropdown menu loaded with number options
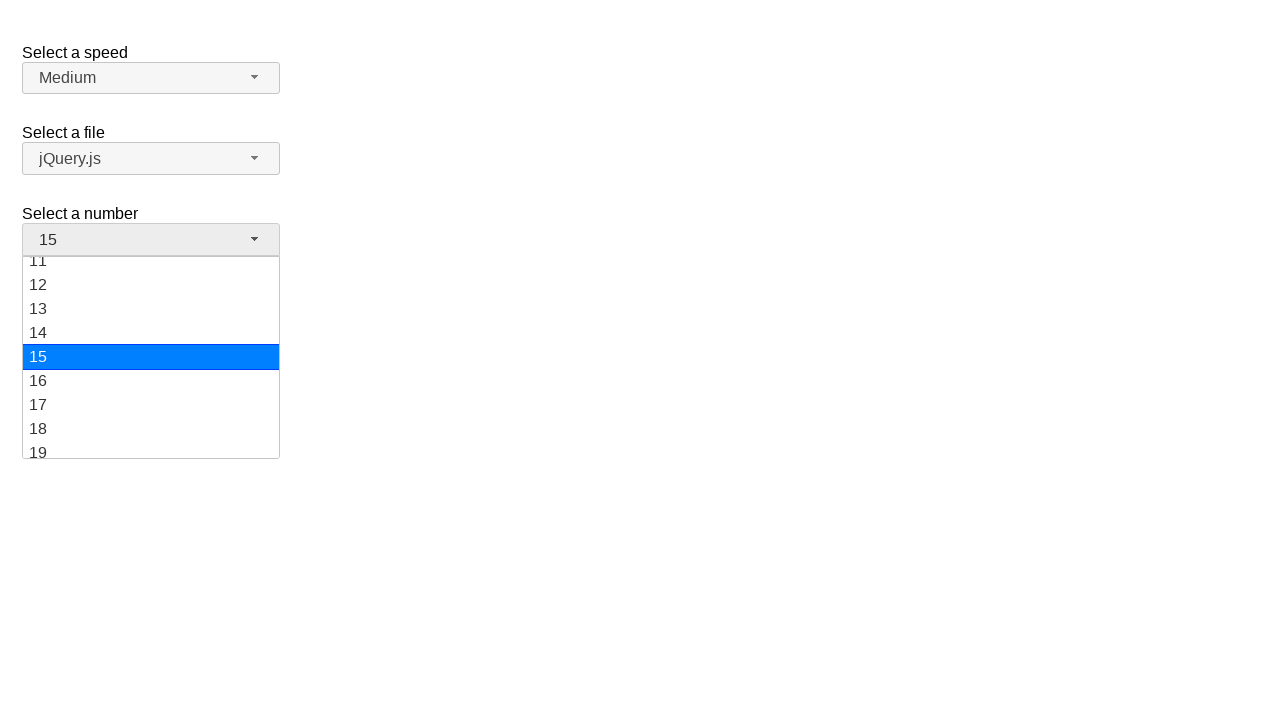

Selected number 16 from dropdown menu at (151, 381) on xpath=//ul[@id='number-menu']//div[text()='16']
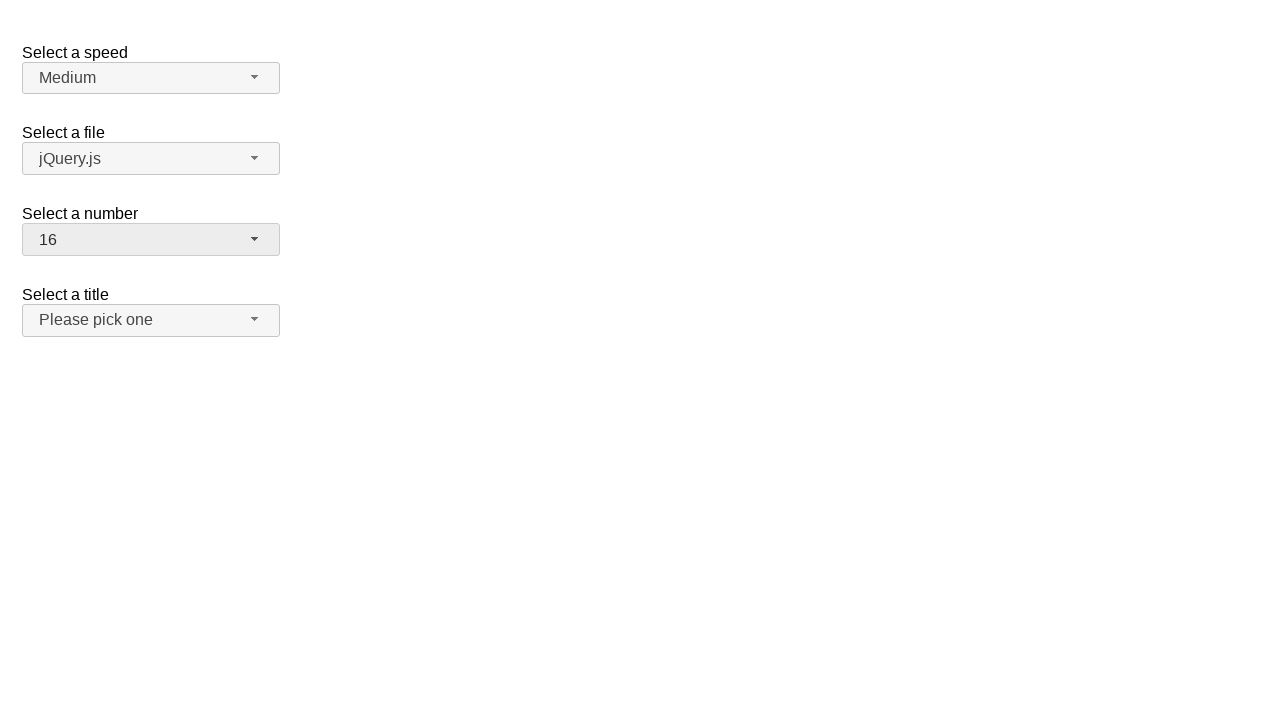

Verified that number 16 is now displayed as final selection in dropdown
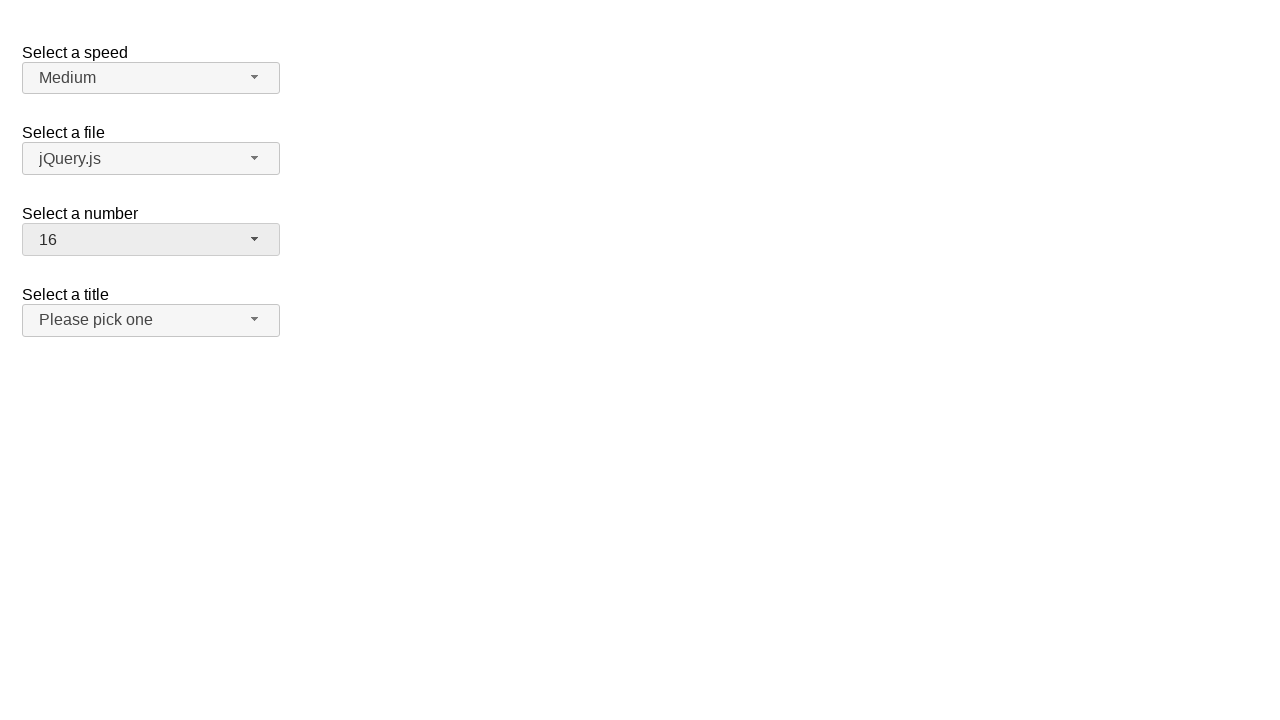

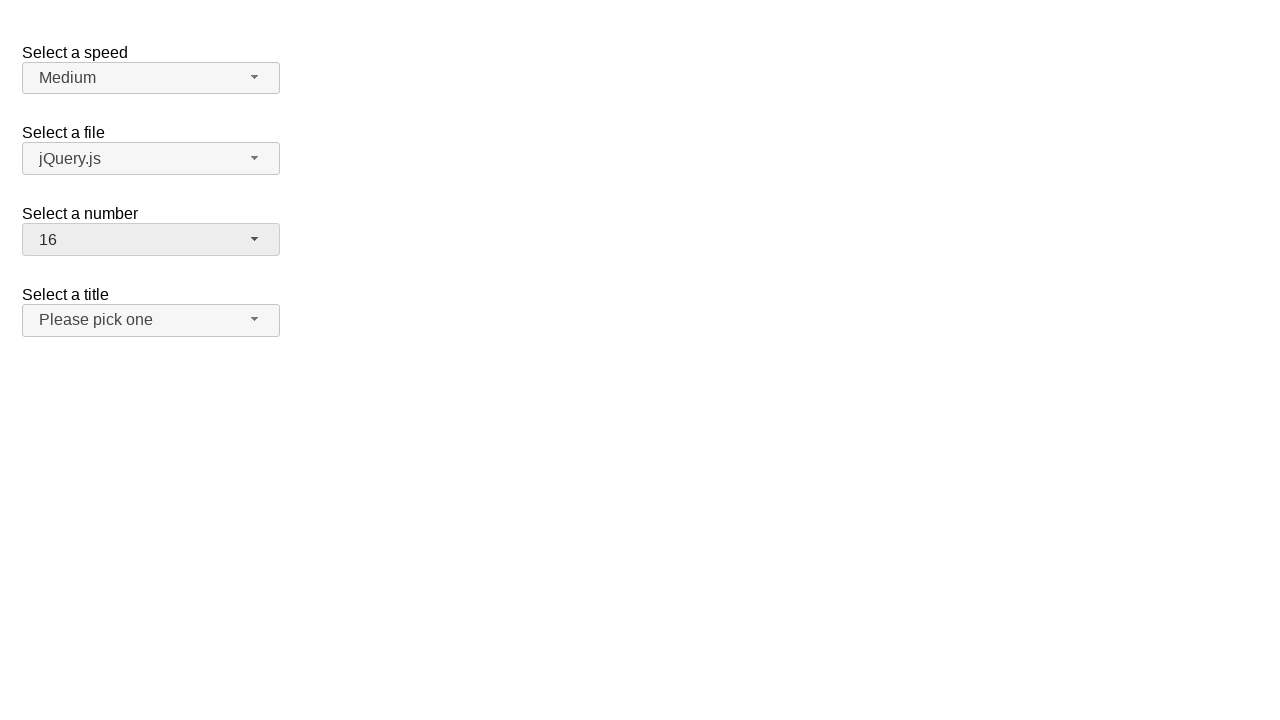